Tests e-commerce shopping flow by searching for products containing "ber", adding all matching products to cart, proceeding to checkout, and applying a promo code.

Starting URL: https://rahulshettyacademy.com/seleniumPractise/#/

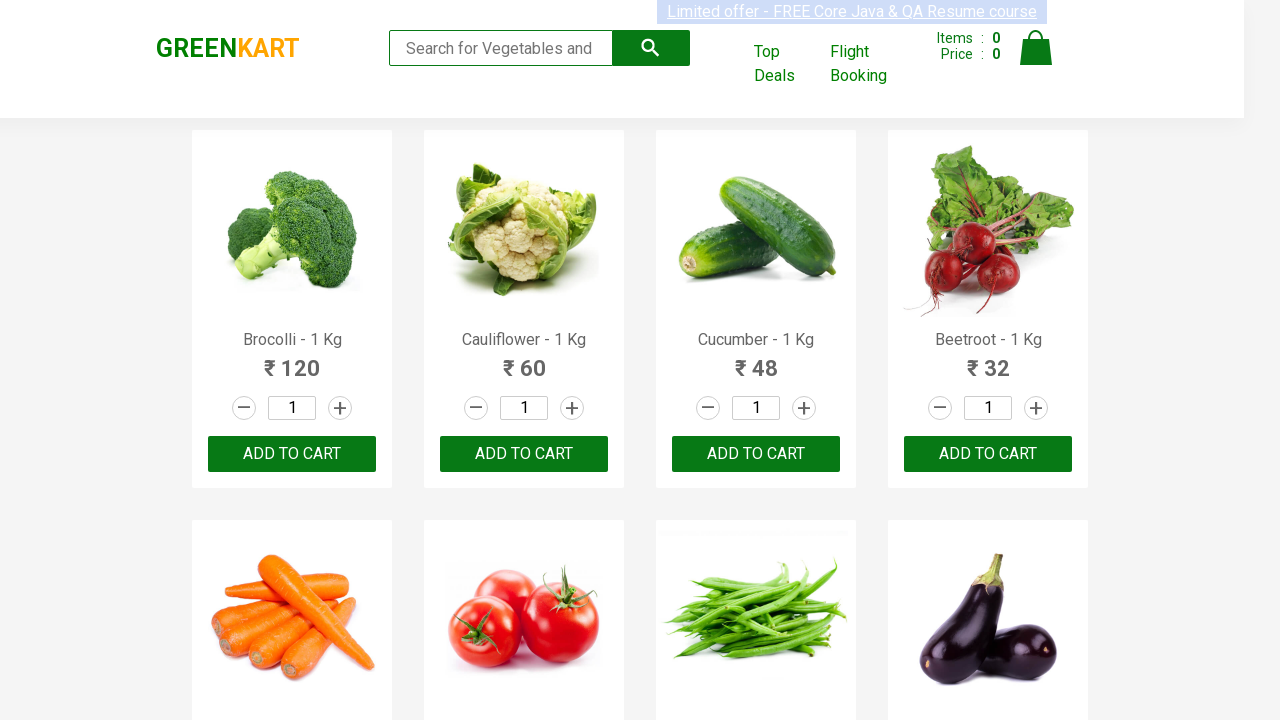

Filled search field with 'ber' to find products on input[type='search']
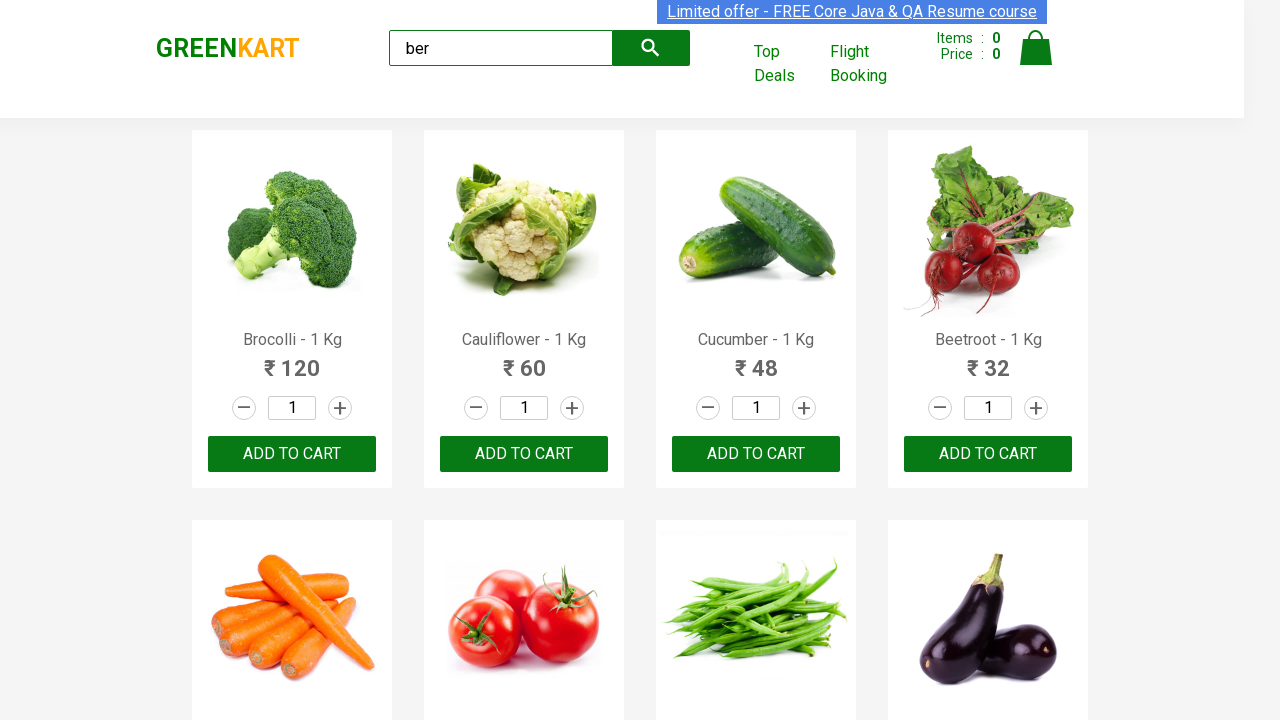

Waited for search results to load and filter
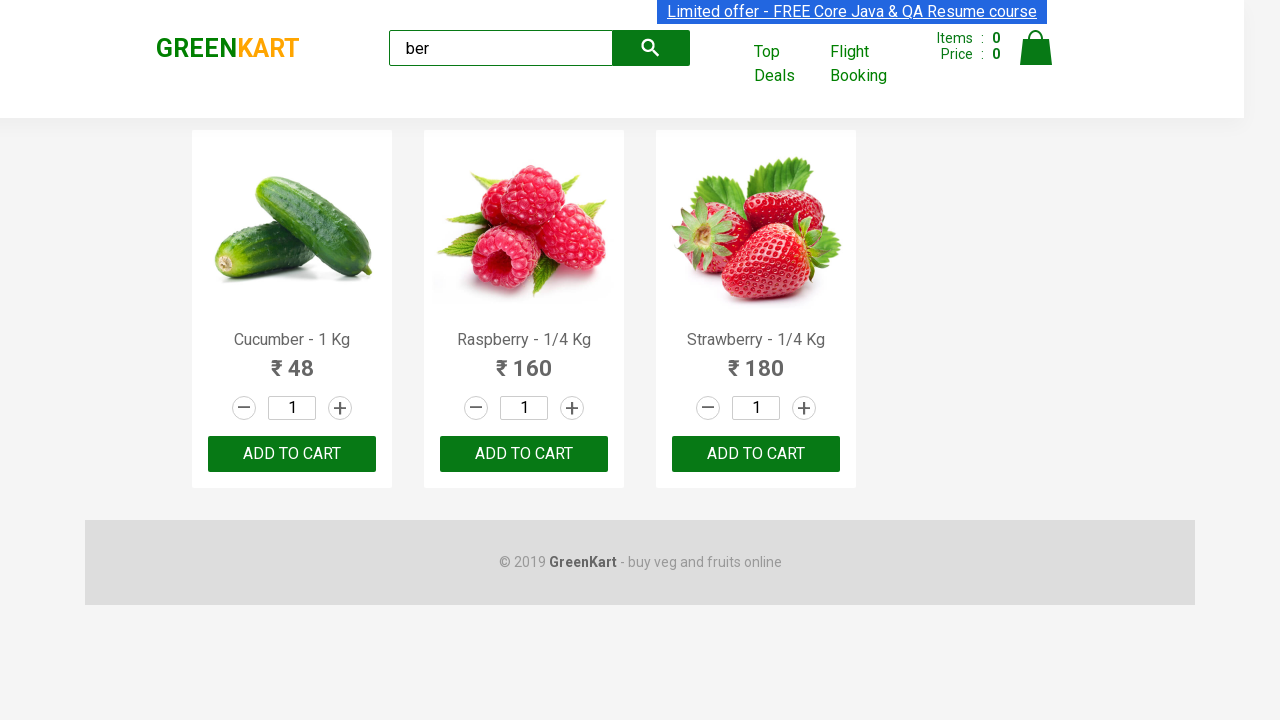

Located 3 products matching search criteria
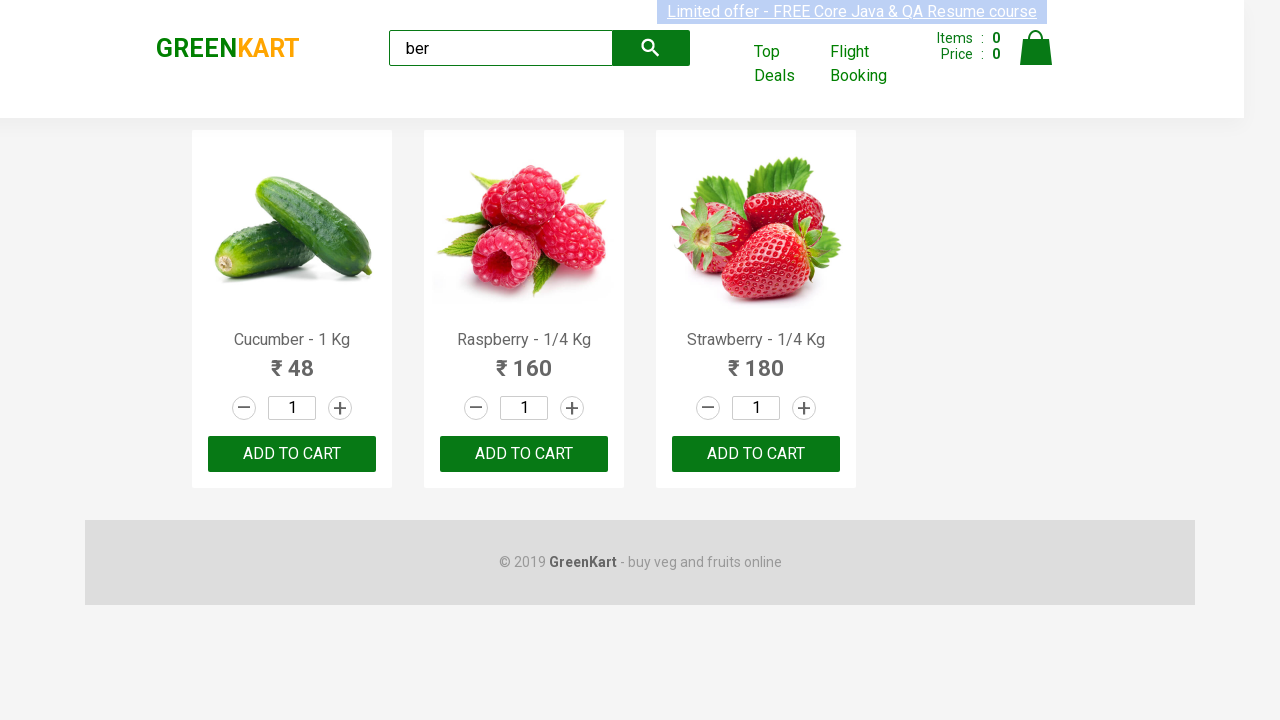

Clicked add to cart button for a product at (292, 454) on xpath=//div/div[@class='product'] >> nth=0 >> div.product-action button
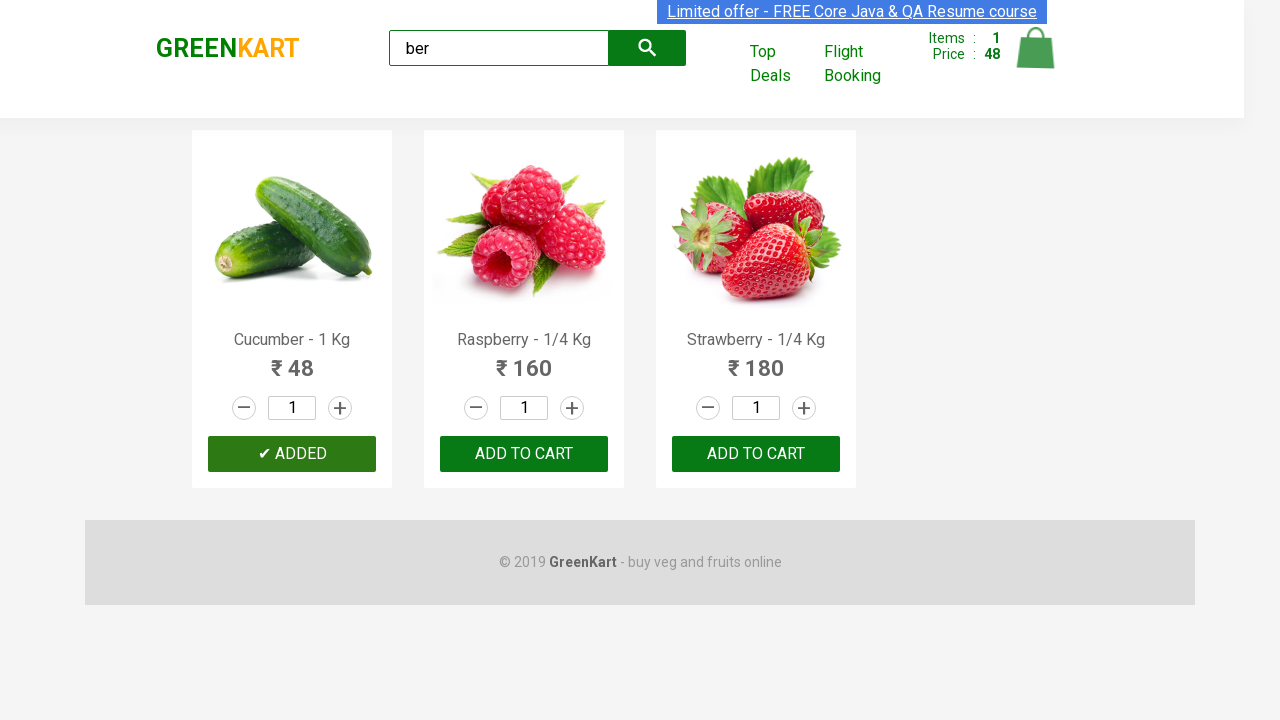

Clicked add to cart button for a product at (524, 454) on xpath=//div/div[@class='product'] >> nth=1 >> div.product-action button
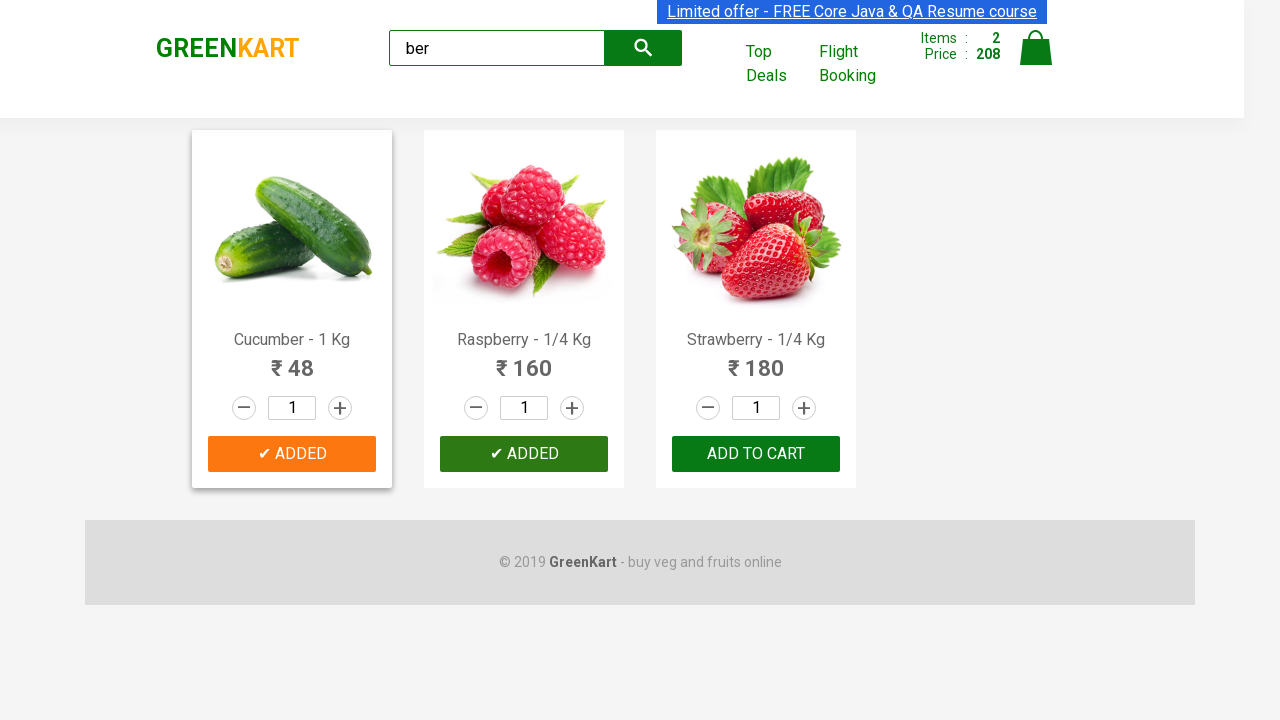

Clicked add to cart button for a product at (756, 454) on xpath=//div/div[@class='product'] >> nth=2 >> div.product-action button
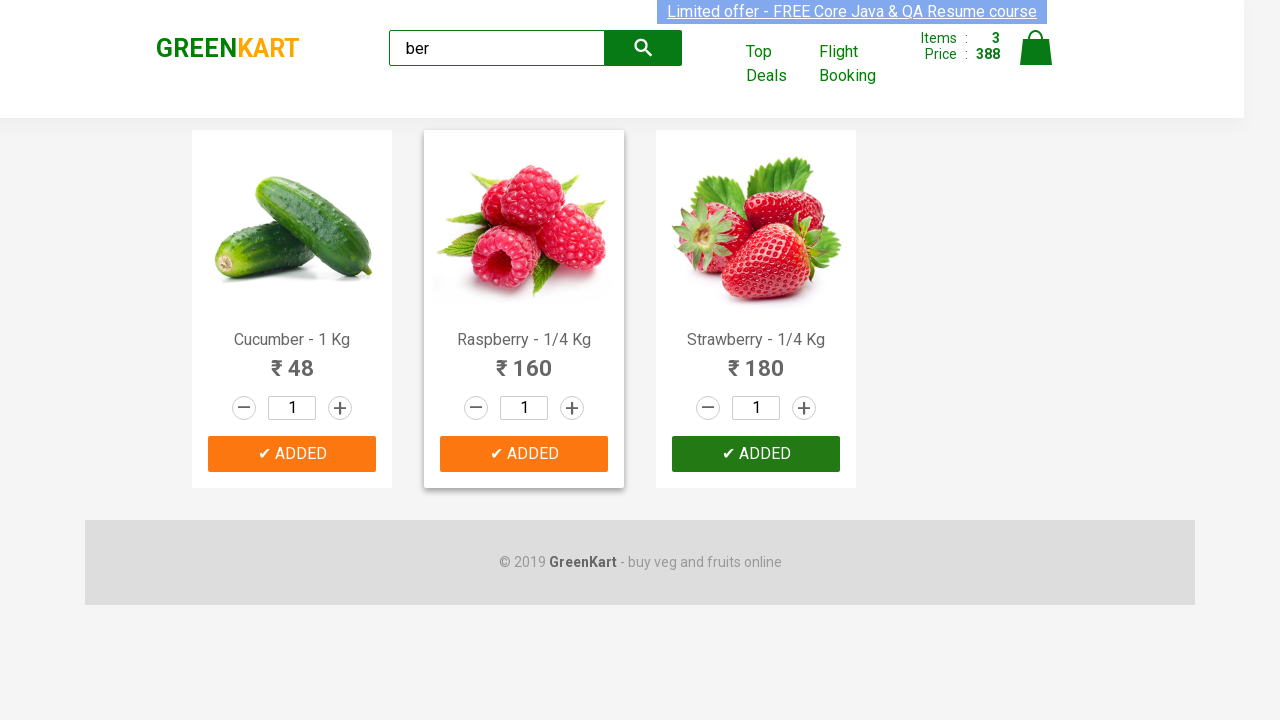

Clicked cart icon to view shopping cart at (1036, 48) on img[alt='Cart']
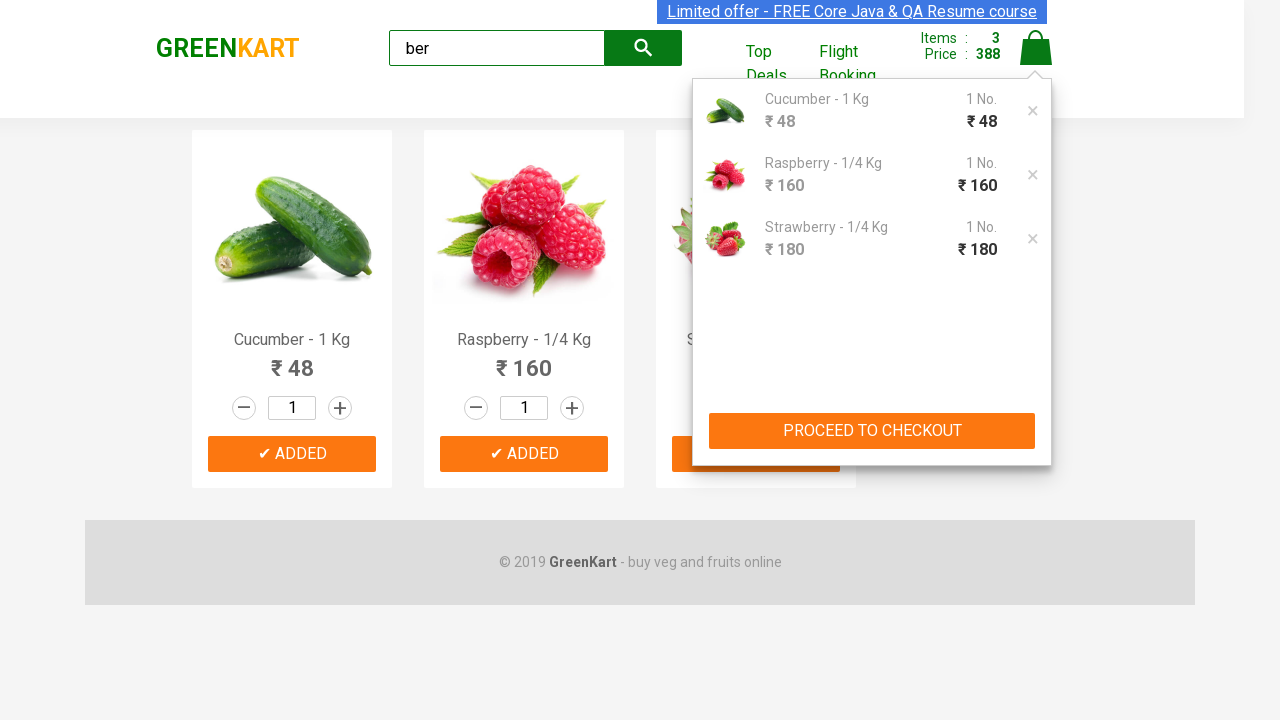

Clicked proceed to checkout button at (872, 431) on button:has-text('PROCEED TO CHECKOUT')
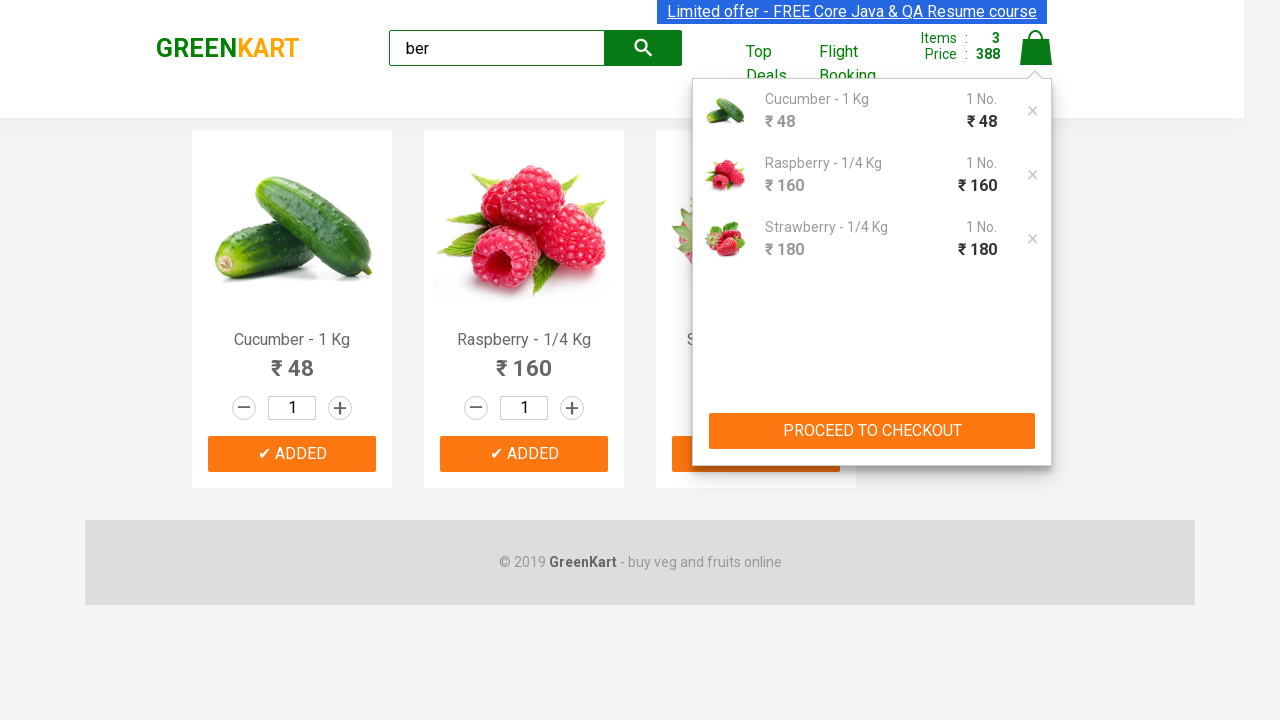

Entered promo code 'rahulshettyacademy' on .promocode
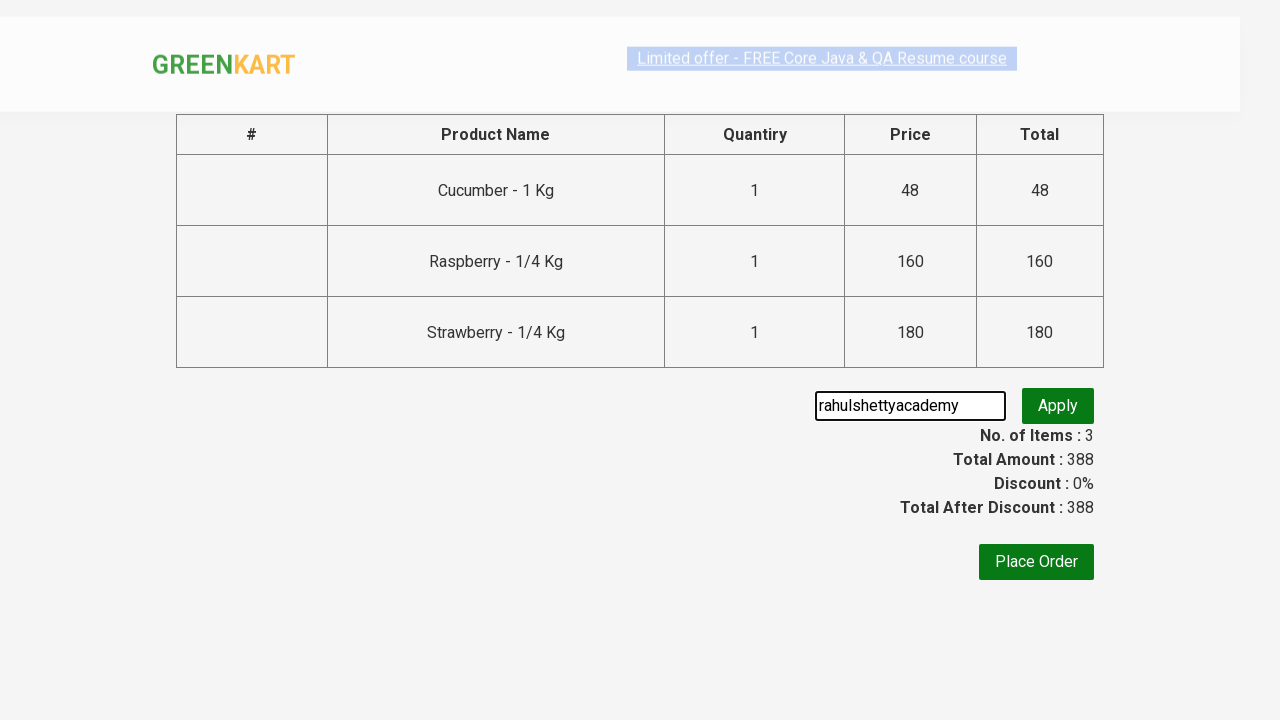

Clicked apply promo code button at (1058, 406) on .promoBtn
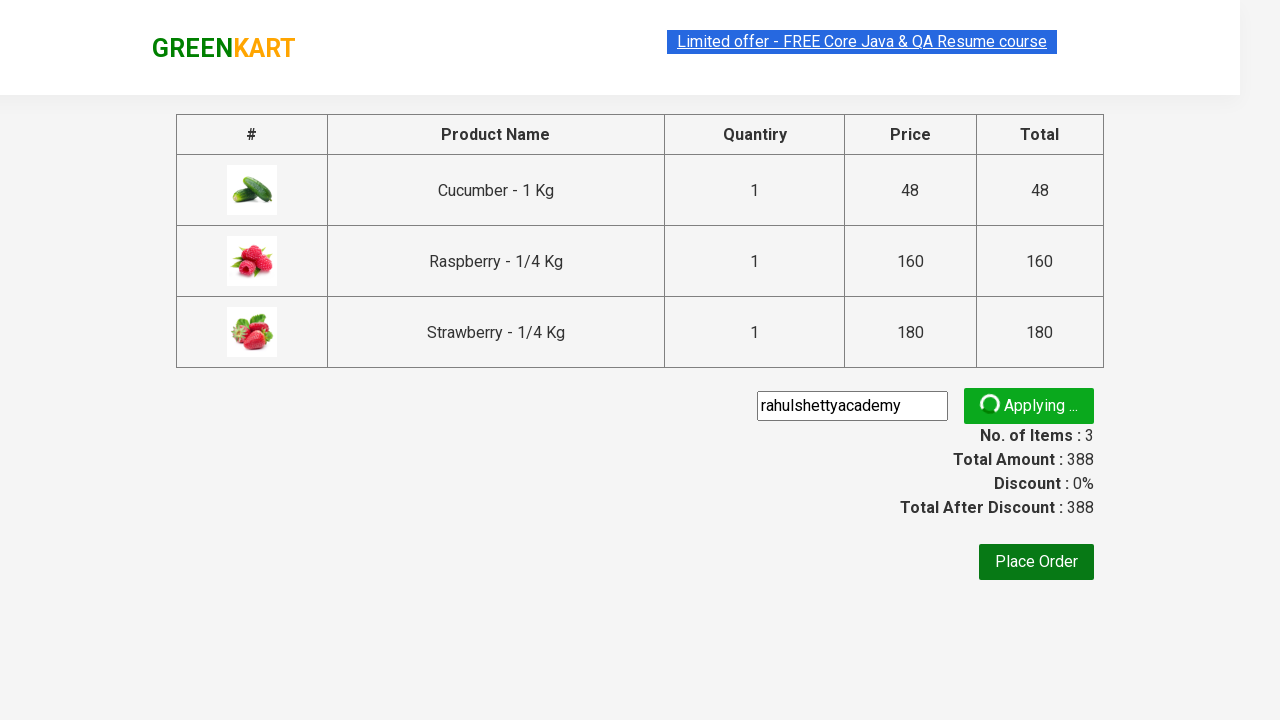

Promo code successfully applied - confirmation message displayed
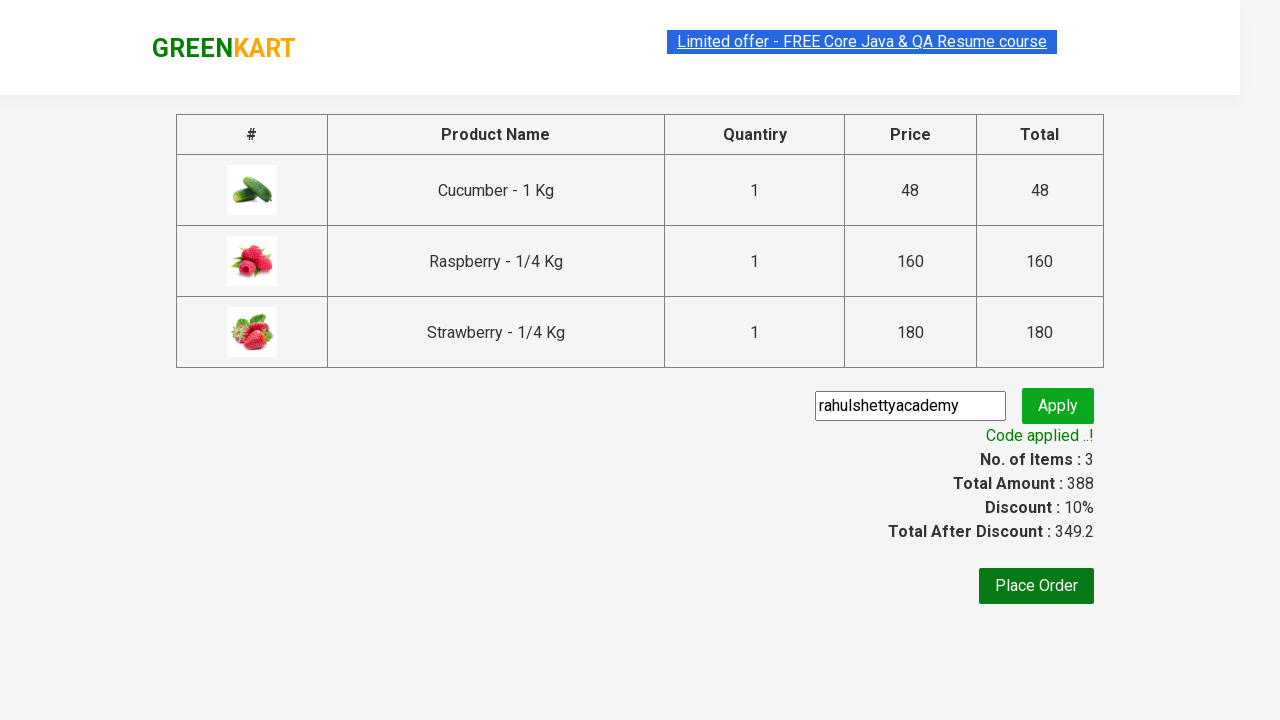

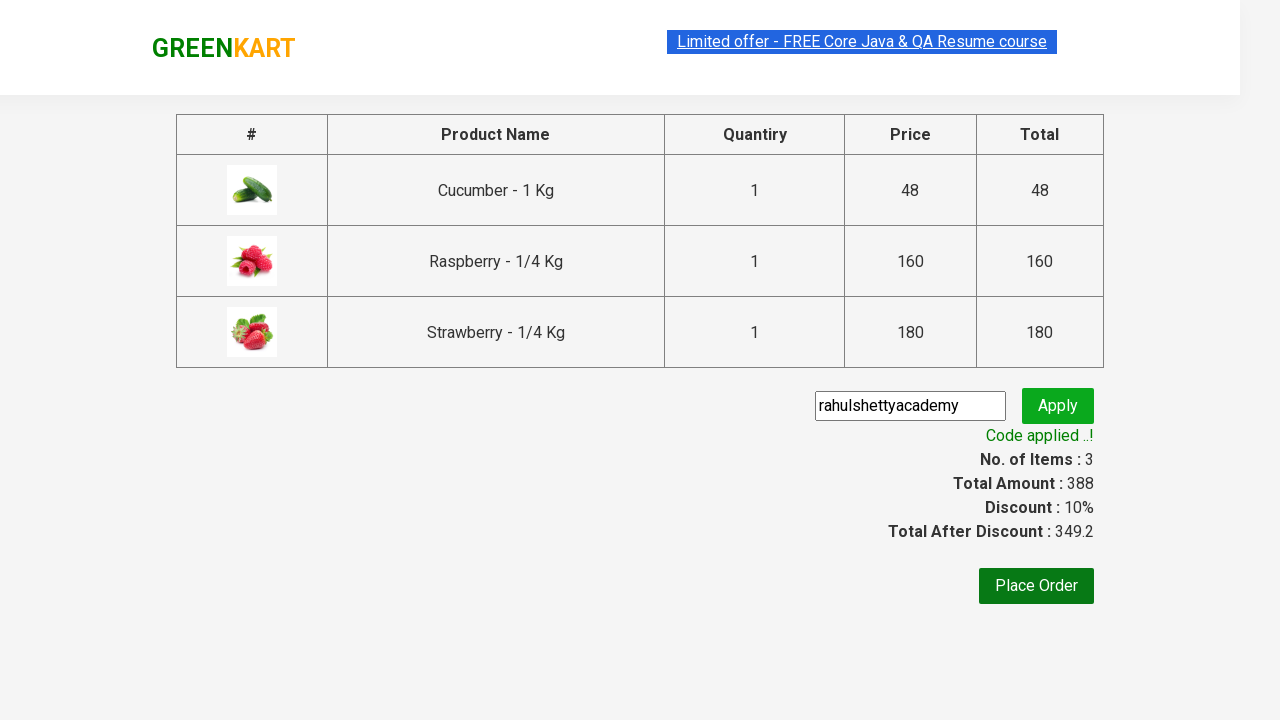